Fills out a survey form with name, student ID, and contact information, then submits it

Starting URL: https://www.wjx.cn/vm/POHcLCZ.aspx#

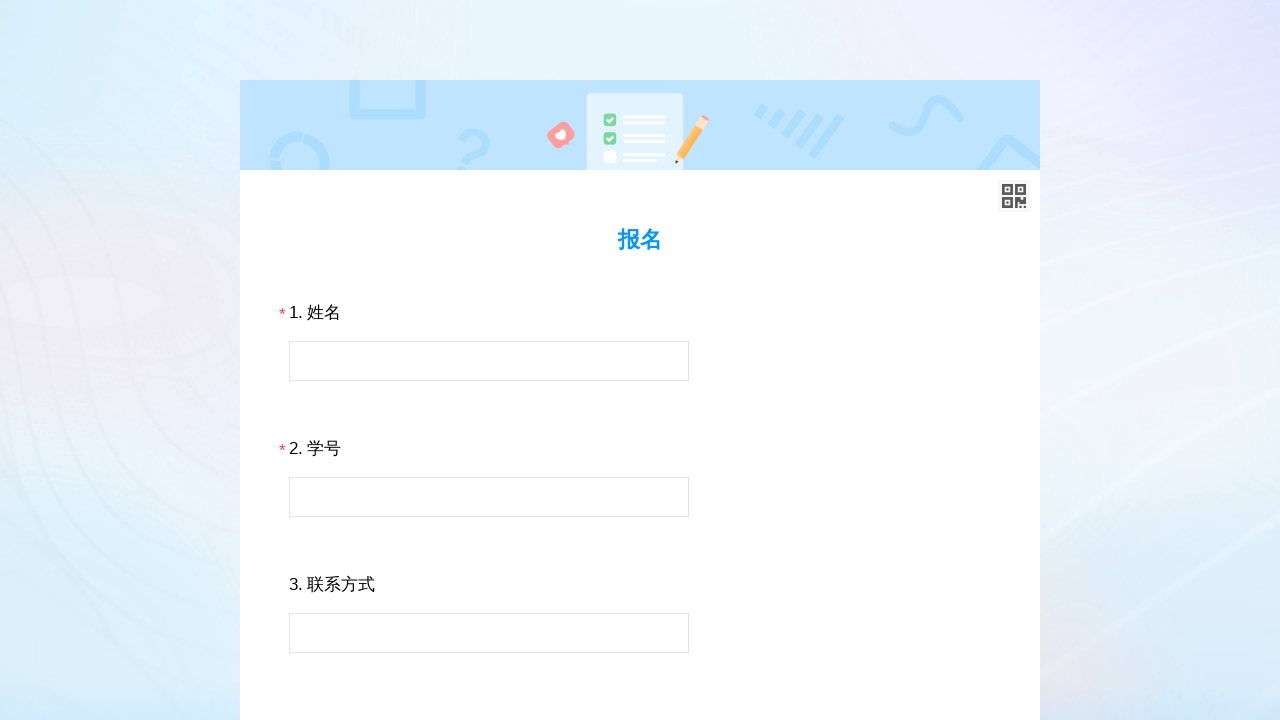

Cleared browser localStorage
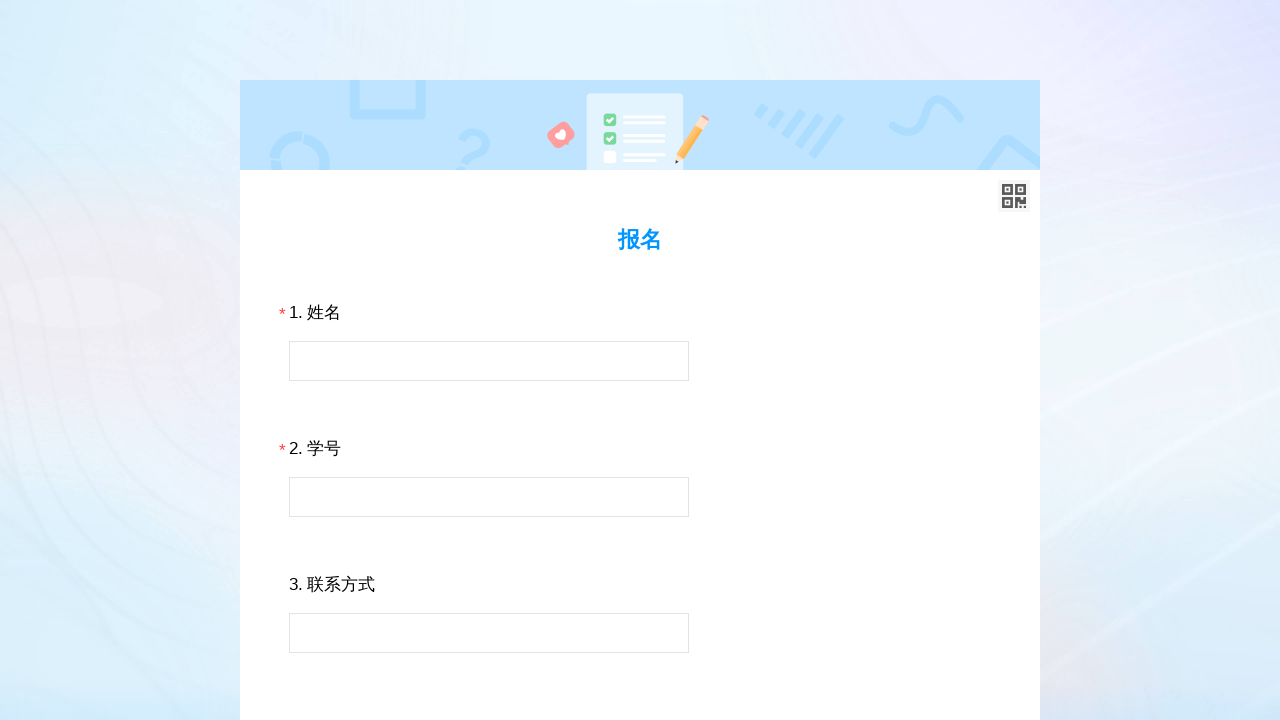

Cleared browser sessionStorage
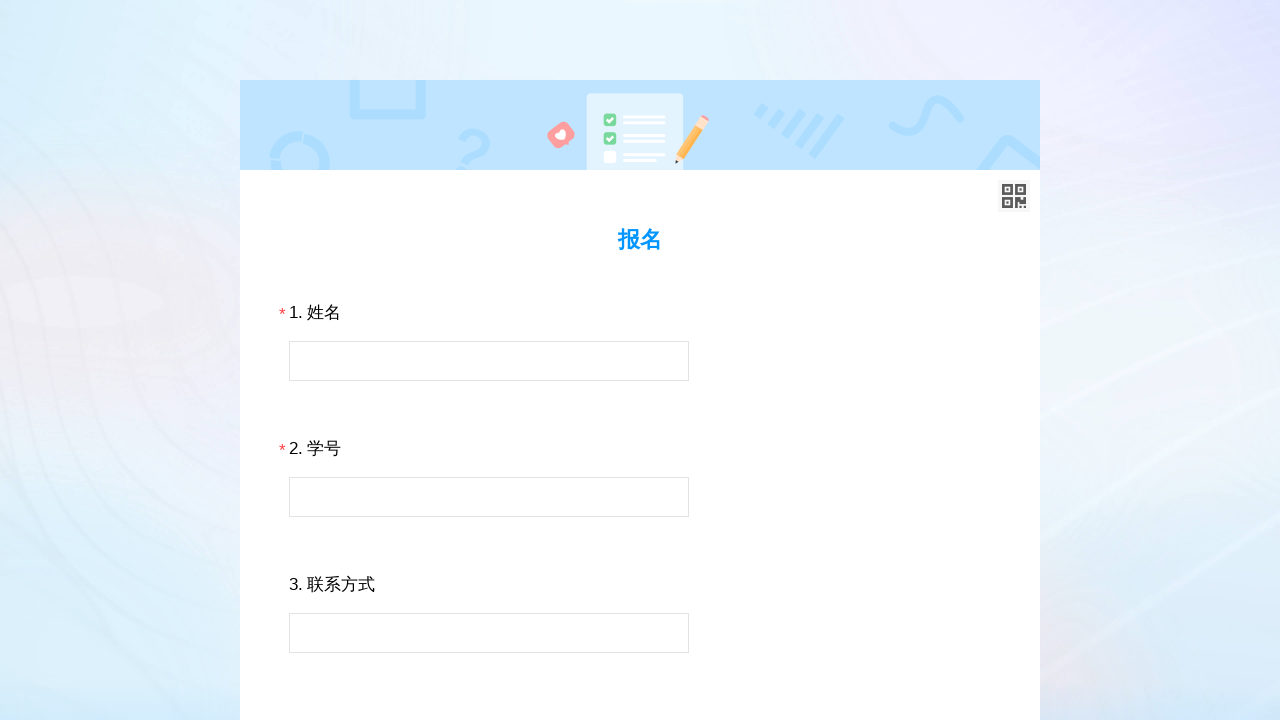

Scrolled to bottom of survey form page
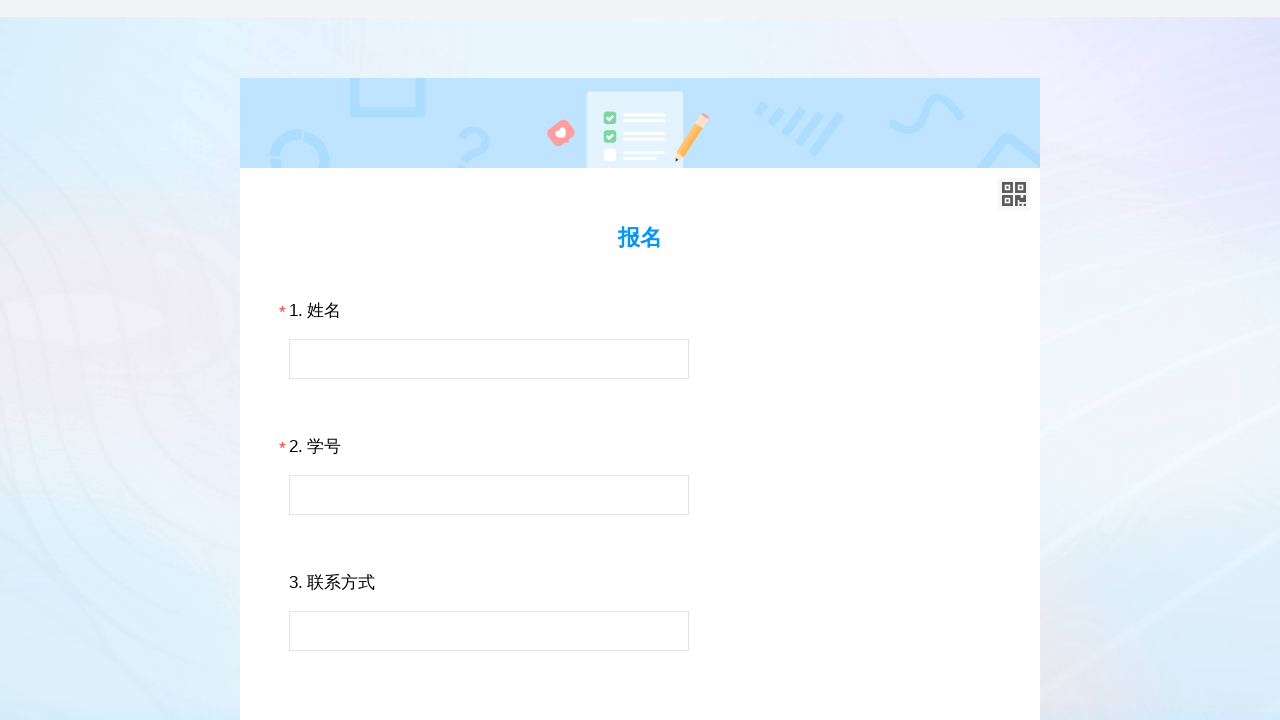

Waited for scroll animation to complete
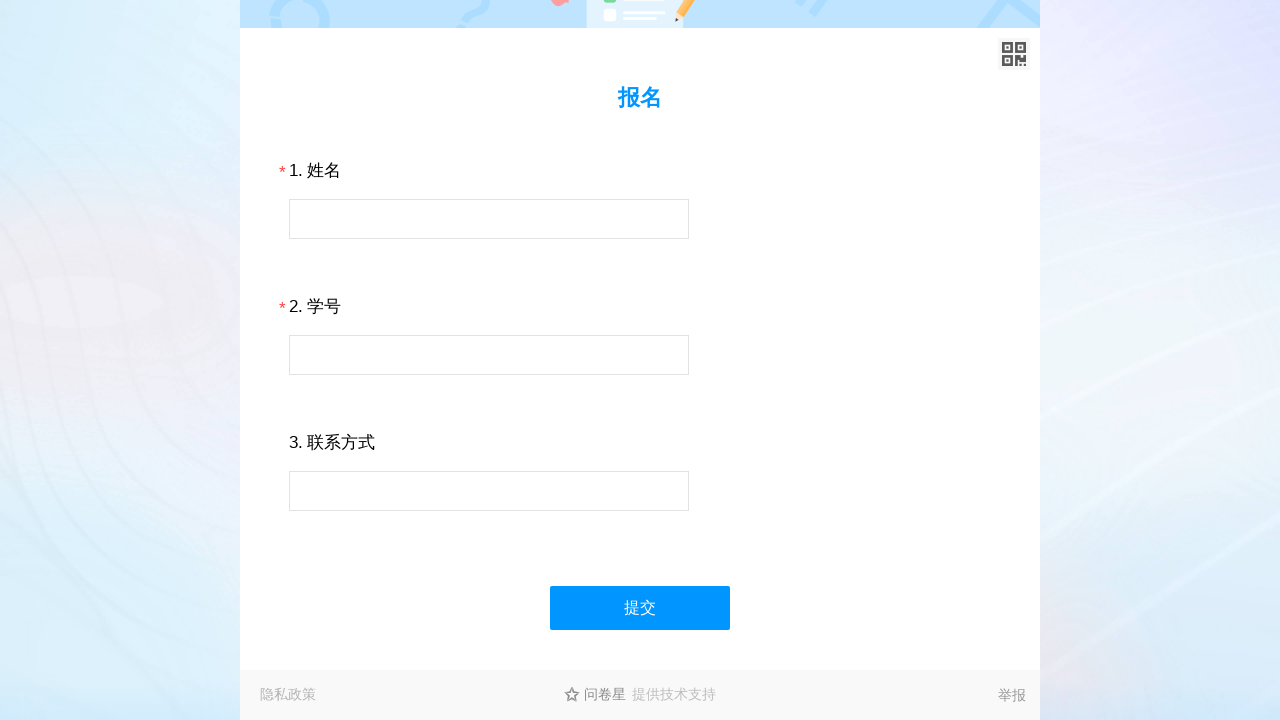

Located 3 form field containers
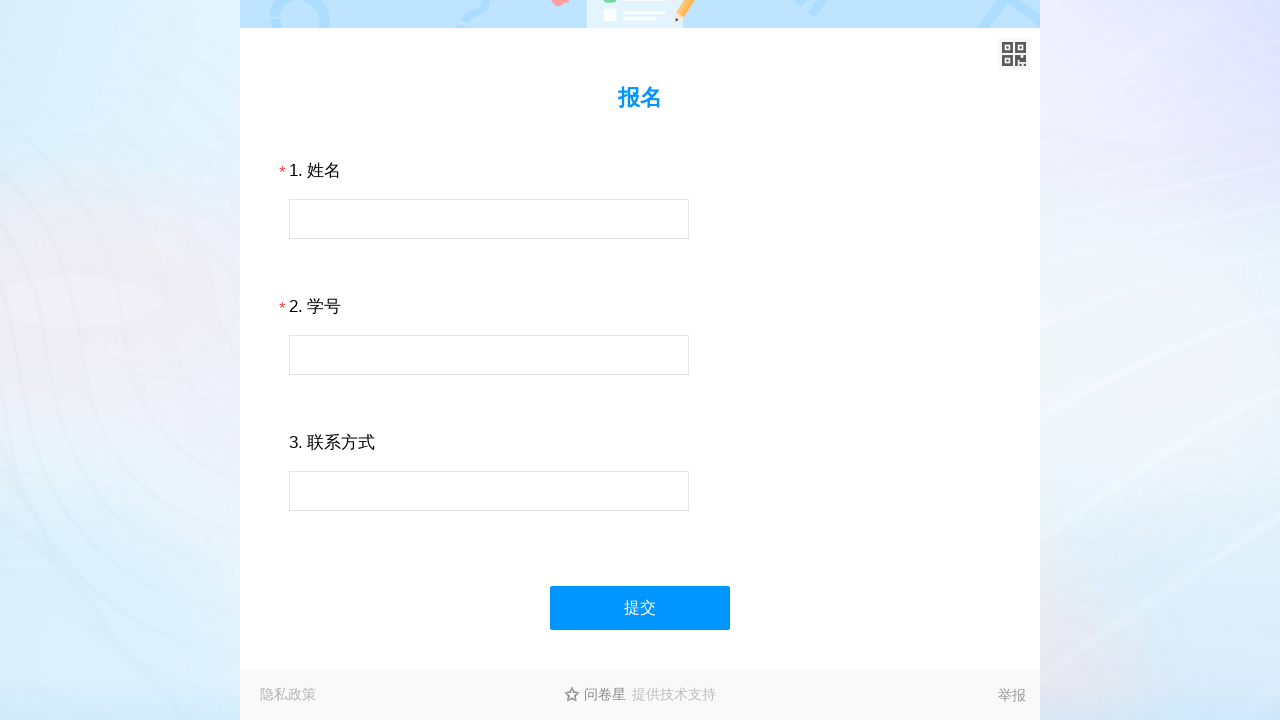

Filled name field with '张三' on .field.ui-field-contain >> nth=0 >> input
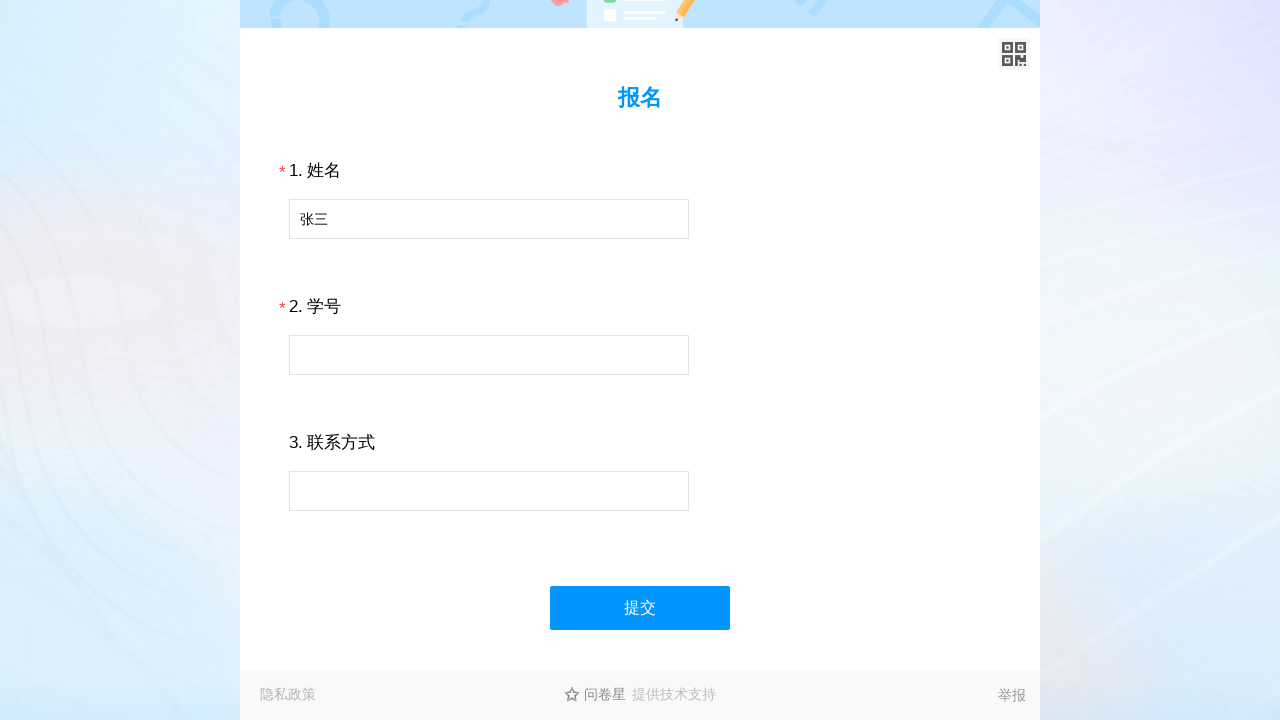

Filled student ID field with '202401234' on .field.ui-field-contain >> nth=1 >> input
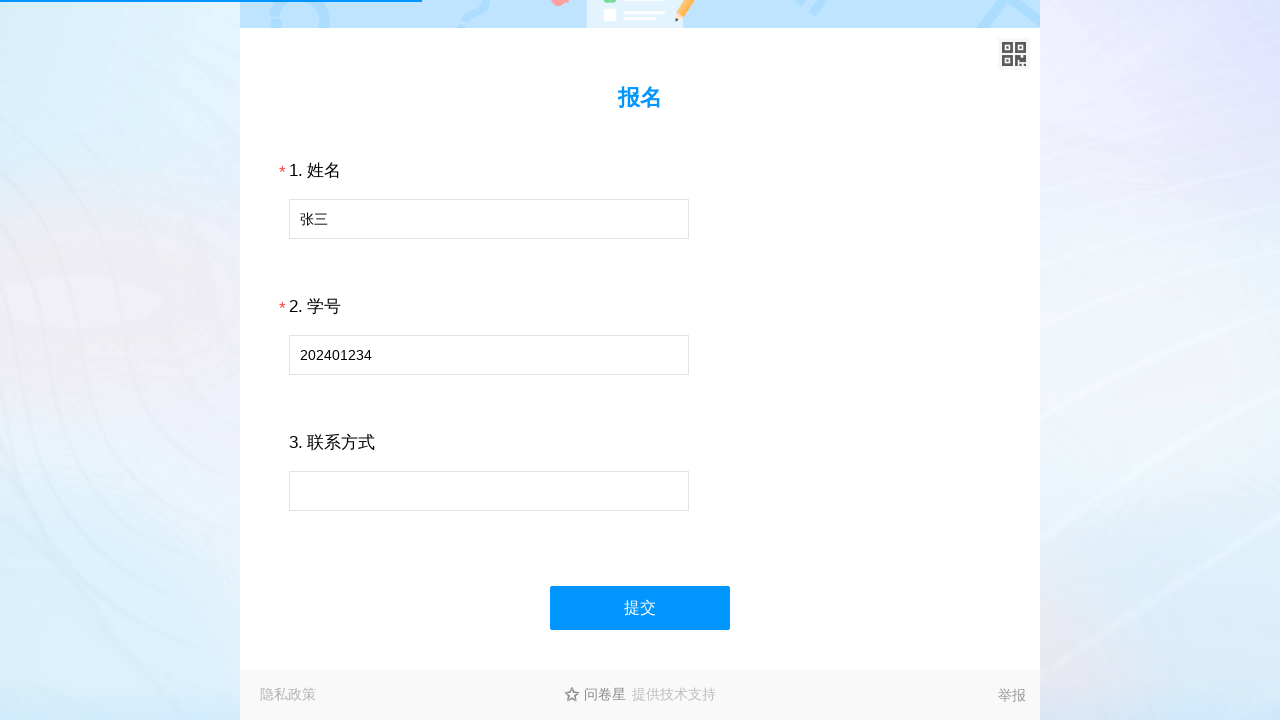

Filled contact field with '13812345678' on .field.ui-field-contain >> nth=2 >> input
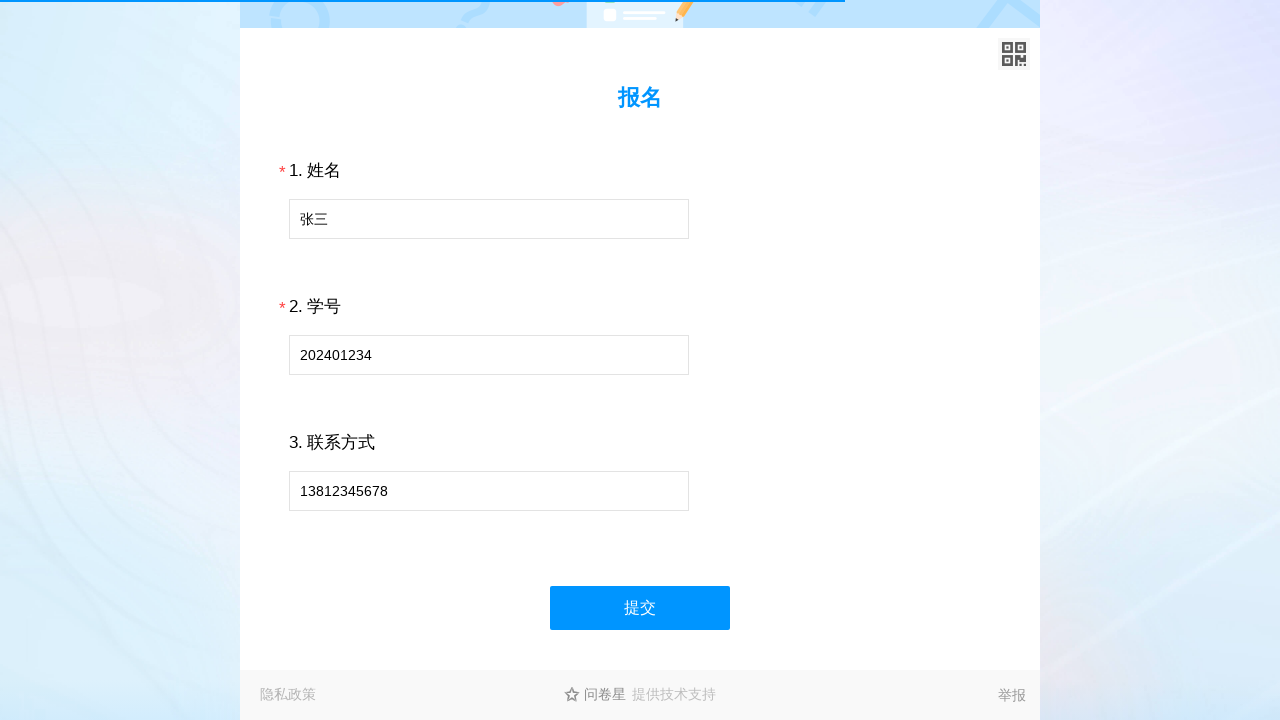

Waited for form state to update after filling fields
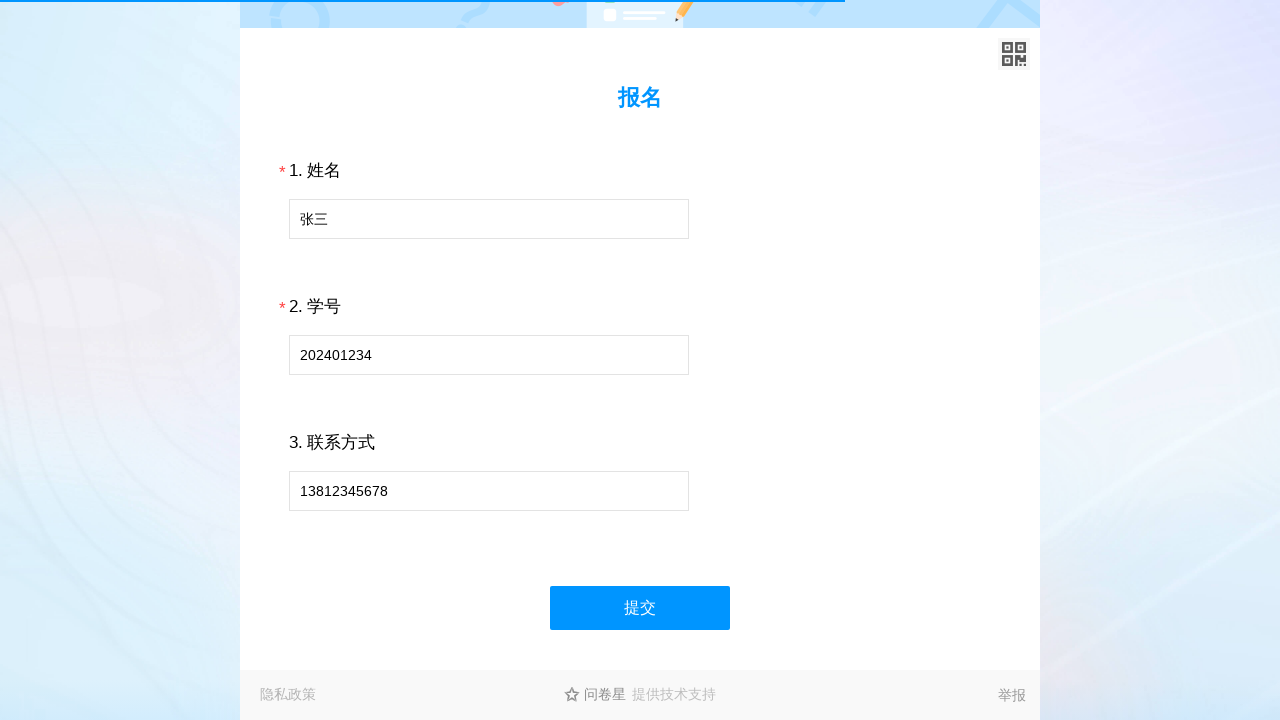

Clicked submit button to submit the survey form at (640, 608) on #ctlNext
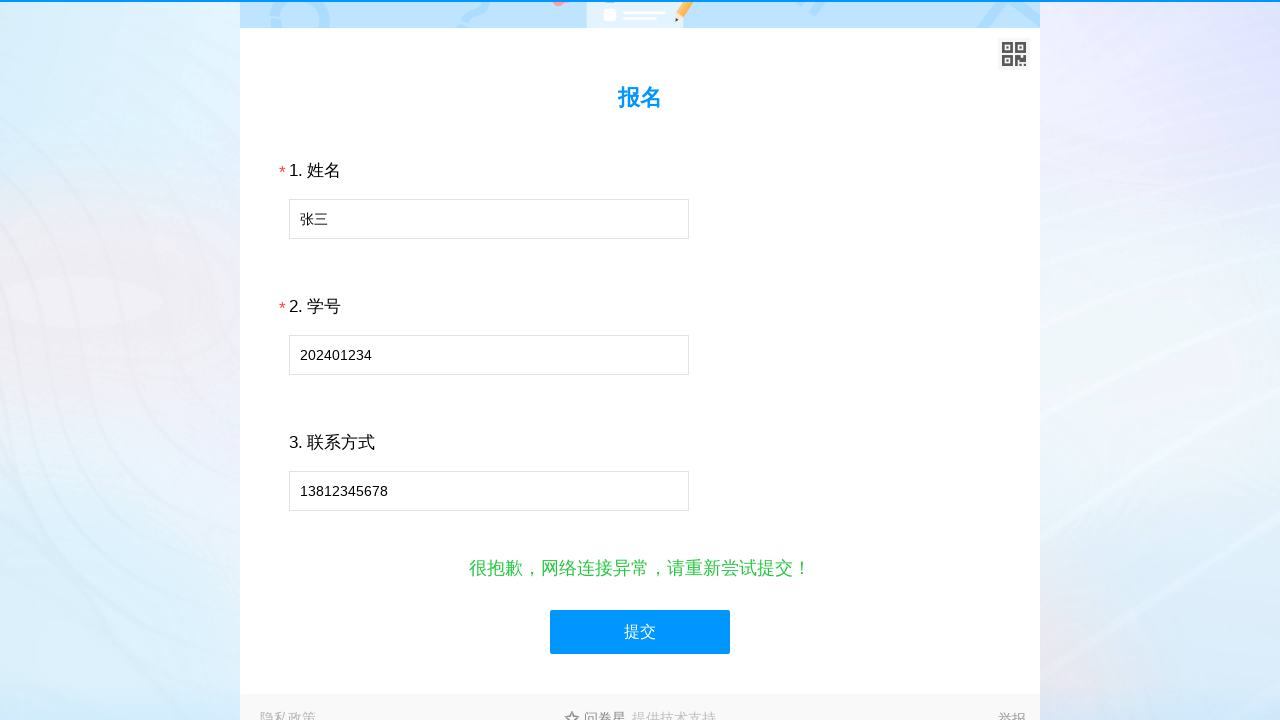

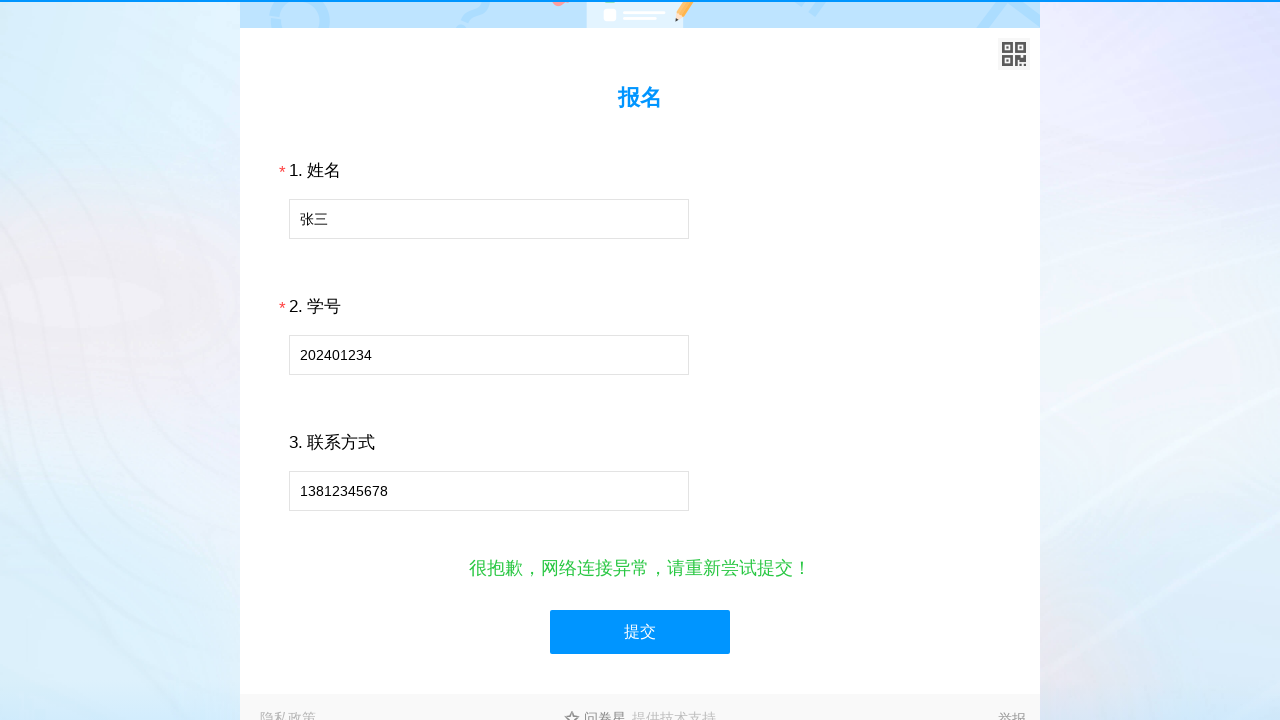